Tests various dropdown functionalities including single select, multi-select, and option selection/deselection on a practice dropdown page

Starting URL: https://letcode.in/dropdowns

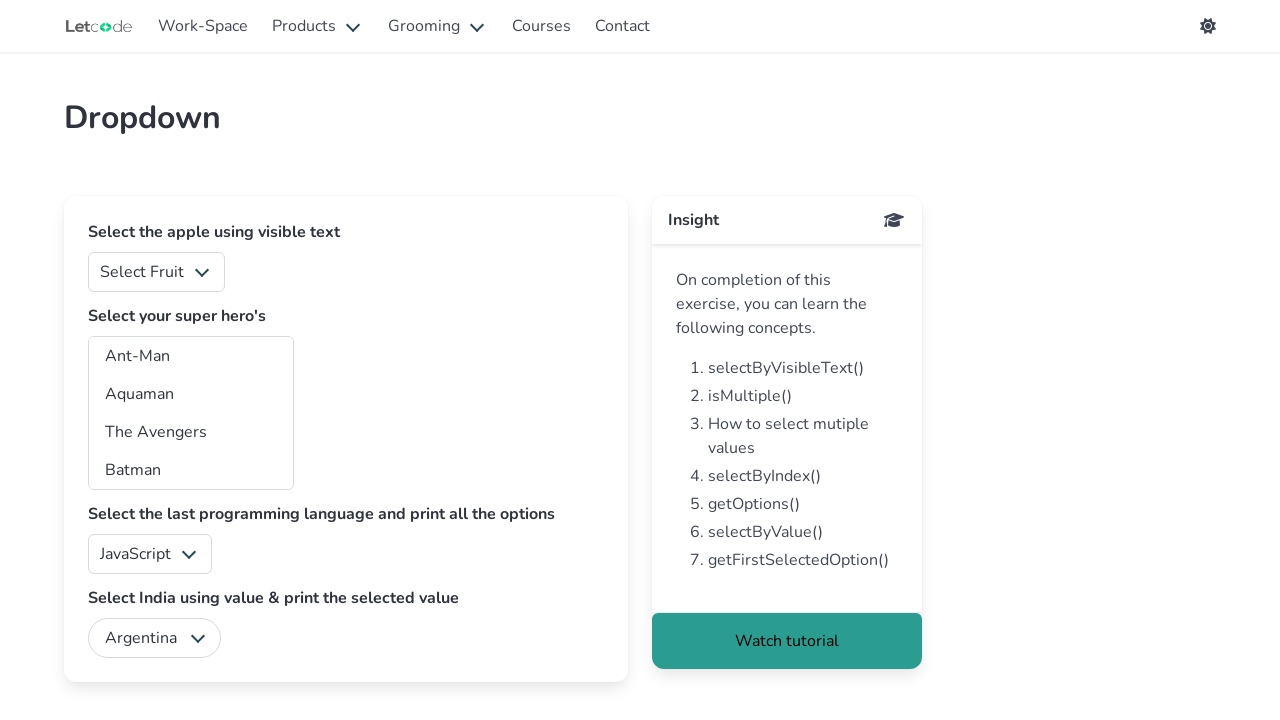

Navigated to dropdown practice page
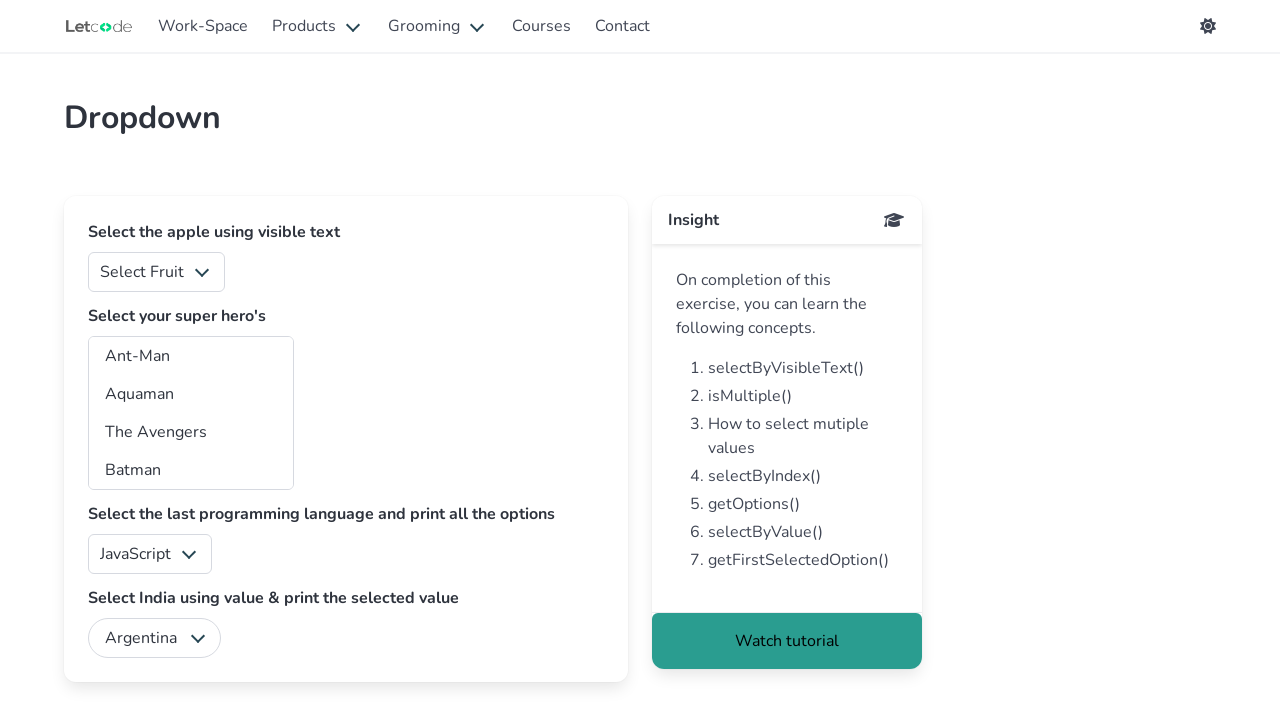

Selected 'Banana' from fruits dropdown on #fruits
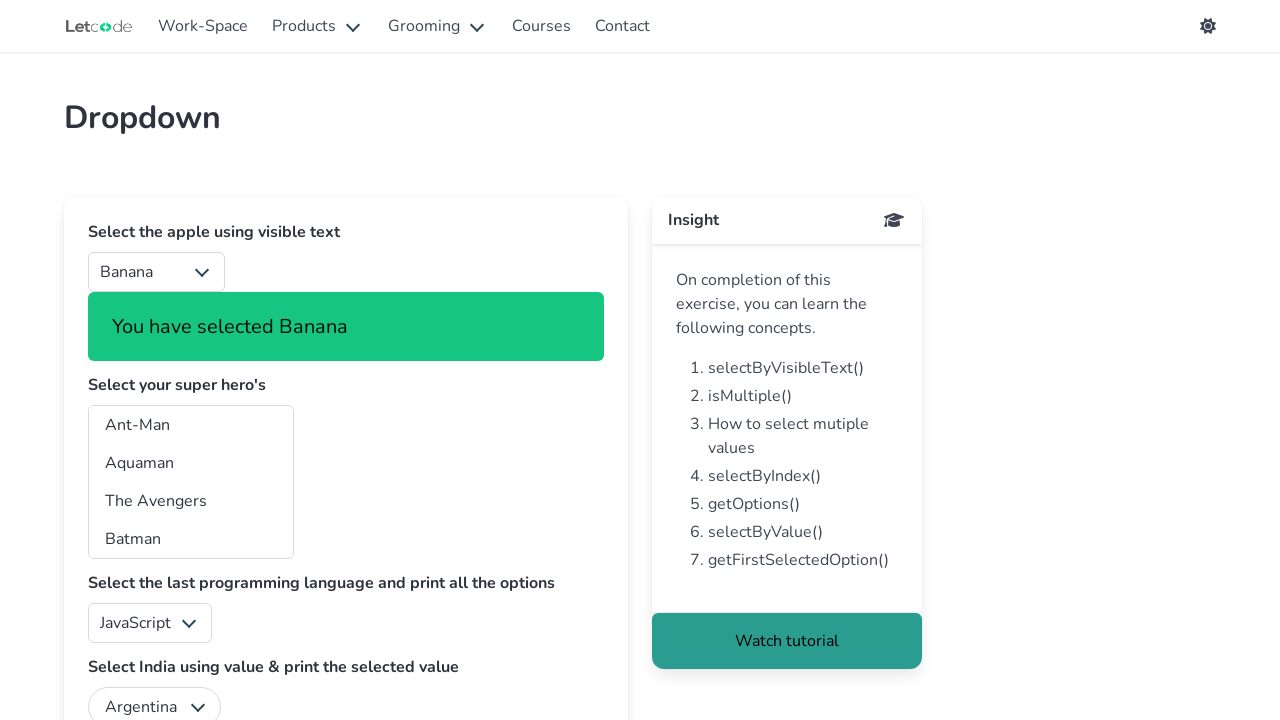

Selected multiple superheroes (Aquaman, Black Widow, Batman) from multi-select dropdown on #superheros
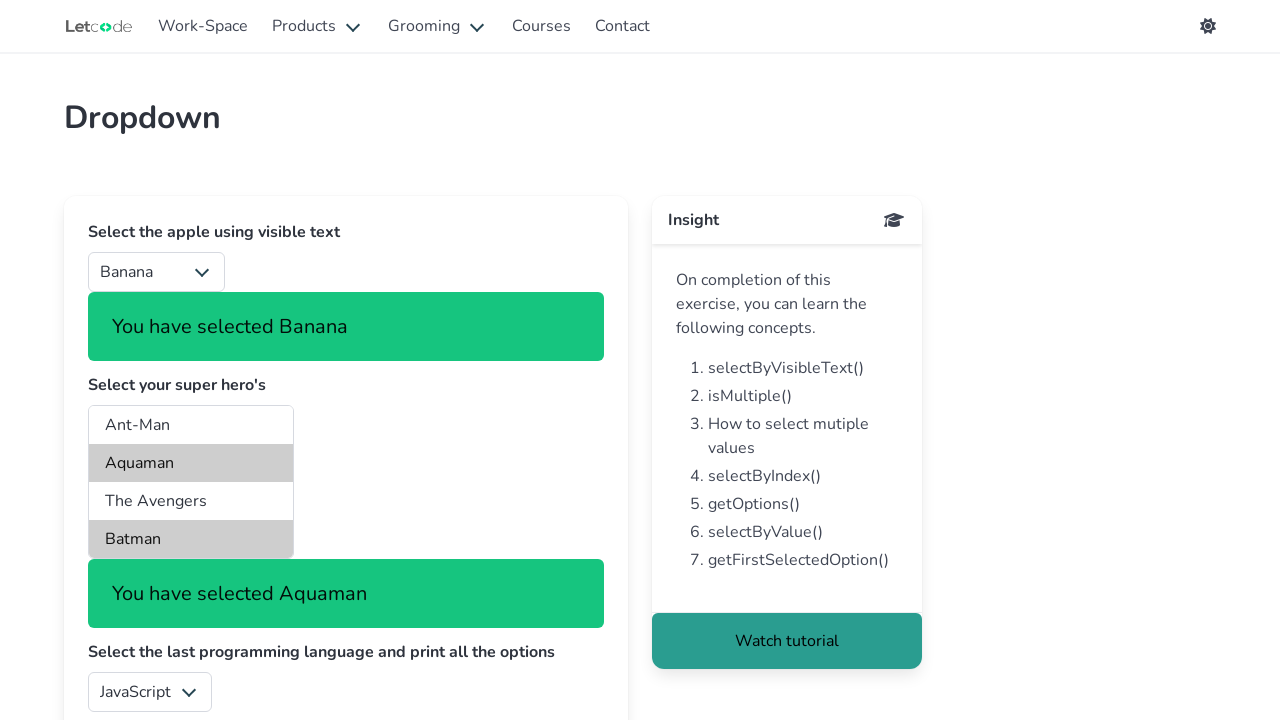

Deselected Batman from superheroes dropdown, keeping Aquaman and Black Widow selected on #superheros
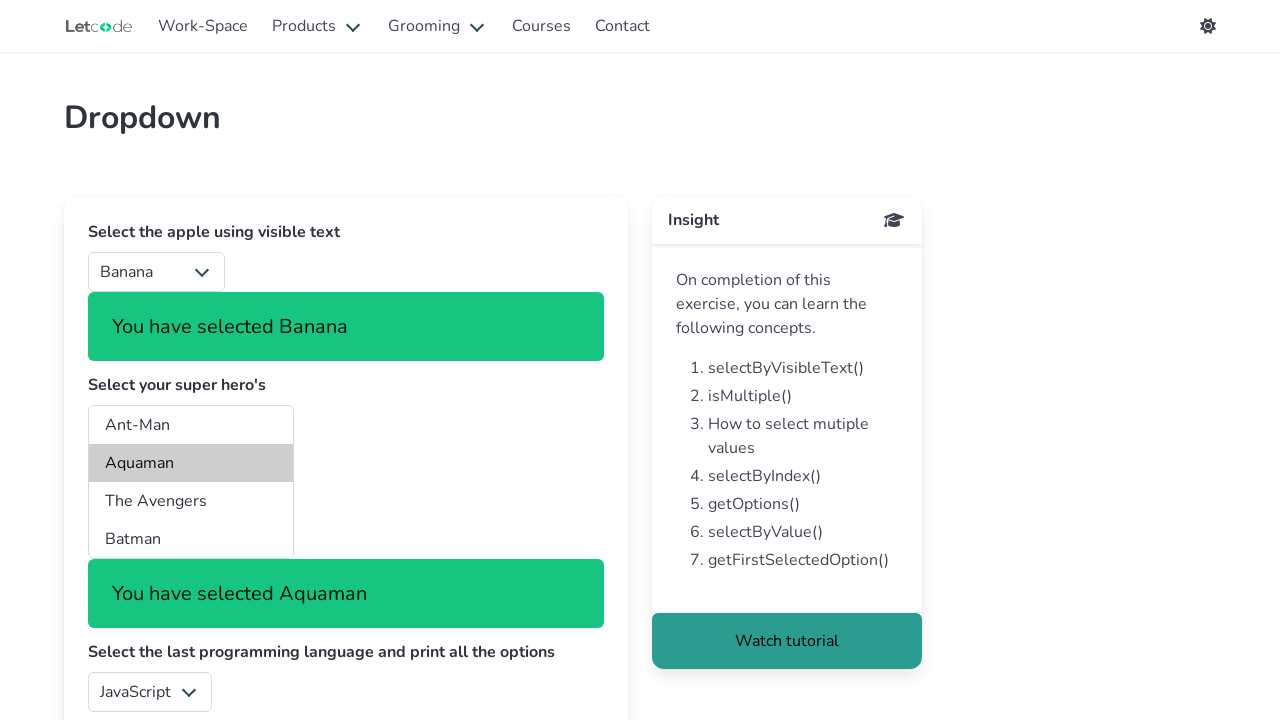

Selected 'C#' from programming language dropdown on #lang
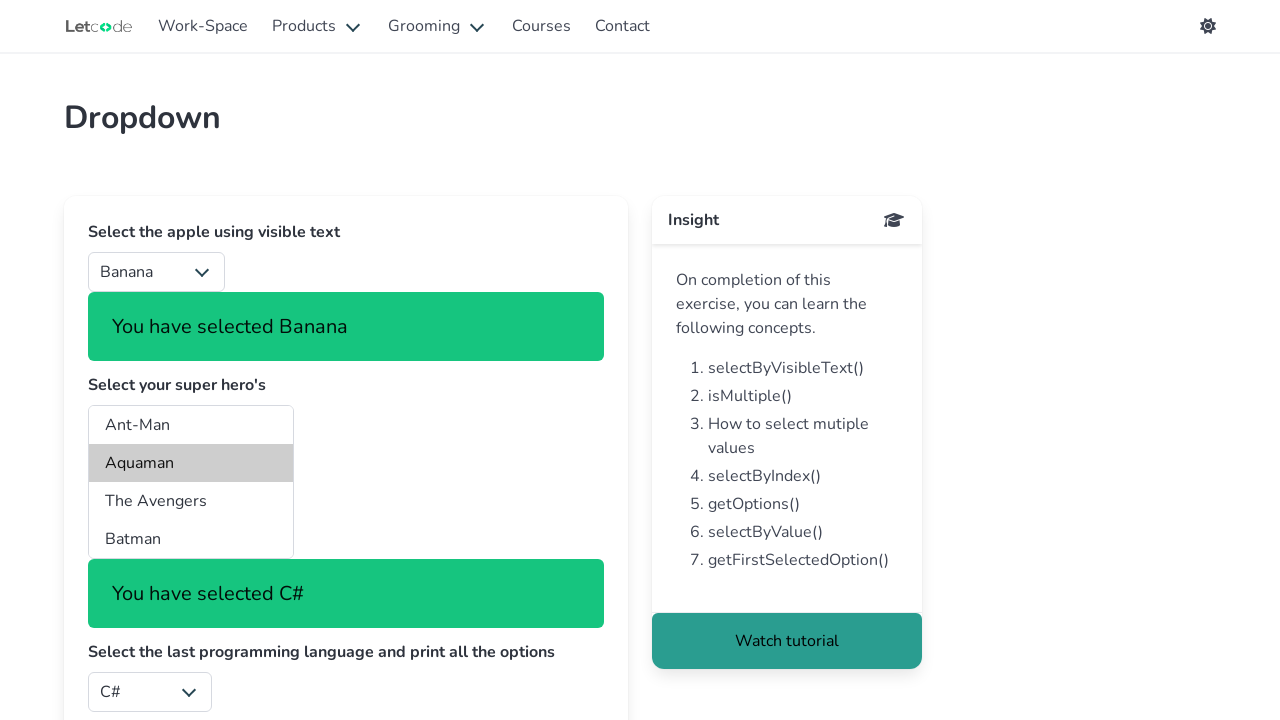

Selected 'India' from country dropdown on #country
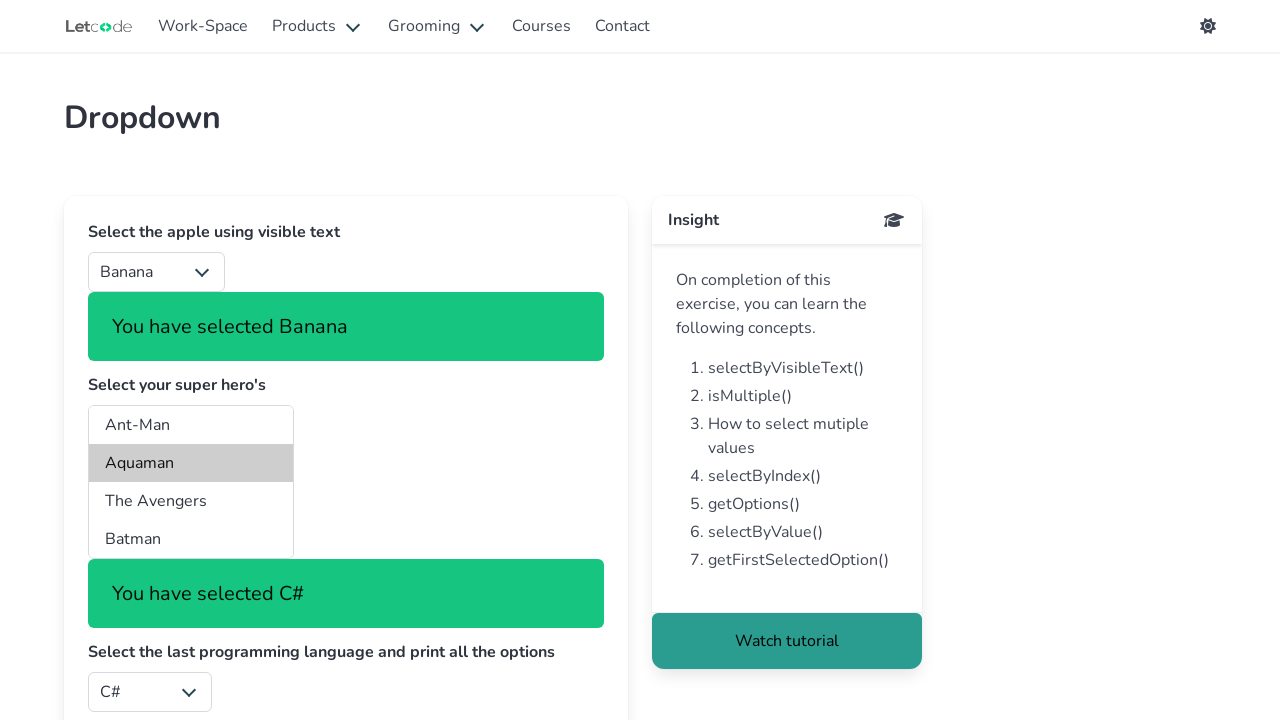

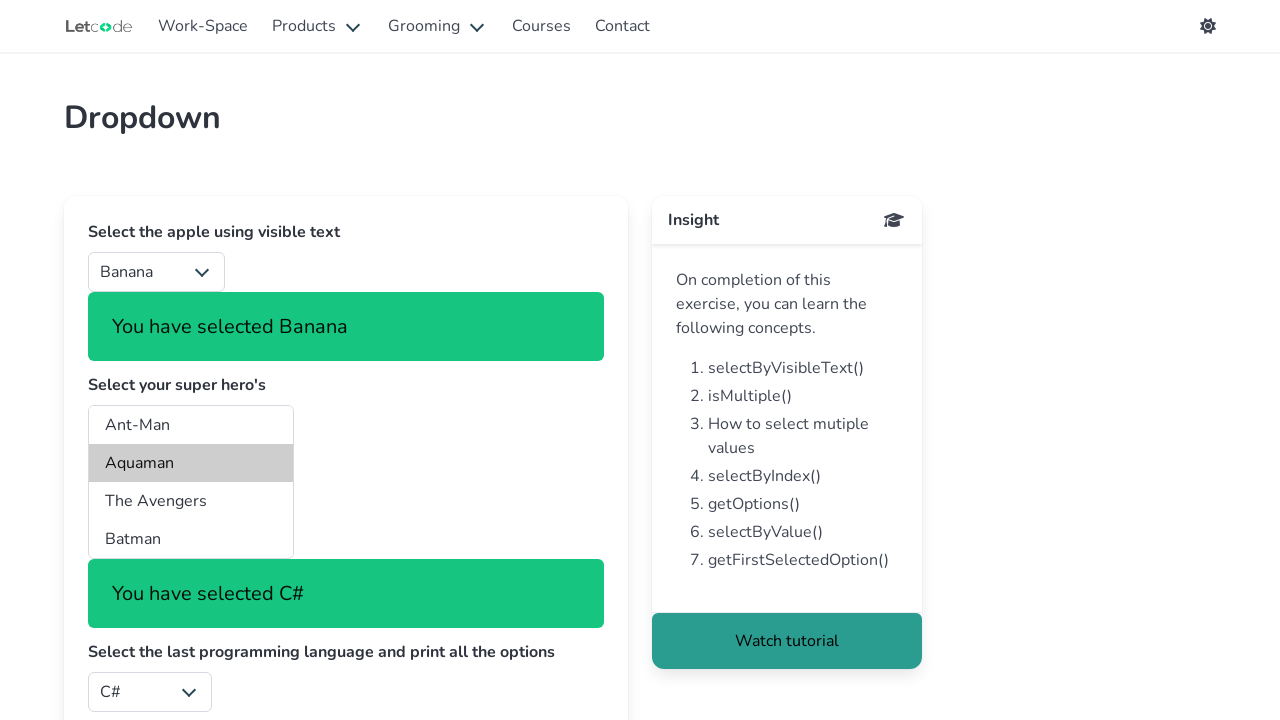